Tests context menu by right-clicking on hot spot area and verifying alert appears

Starting URL: https://the-internet.herokuapp.com/

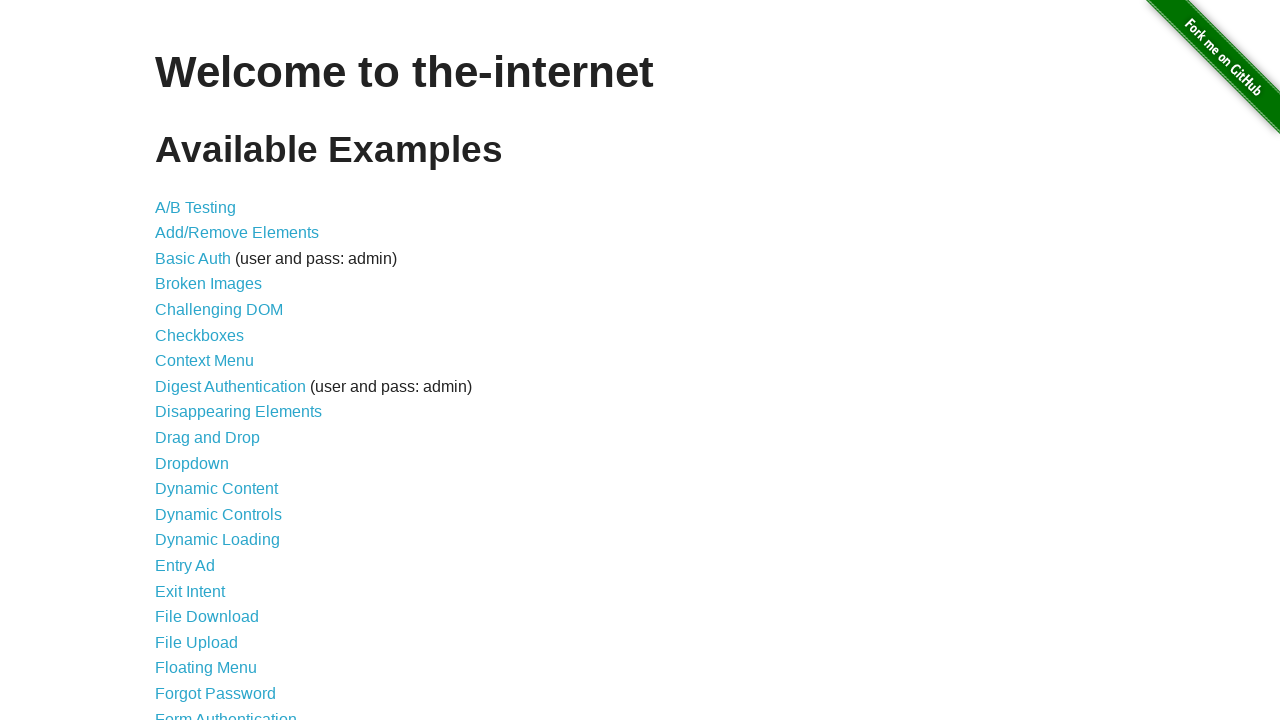

Clicked on Context Menu link at (204, 361) on a:text('Context Menu')
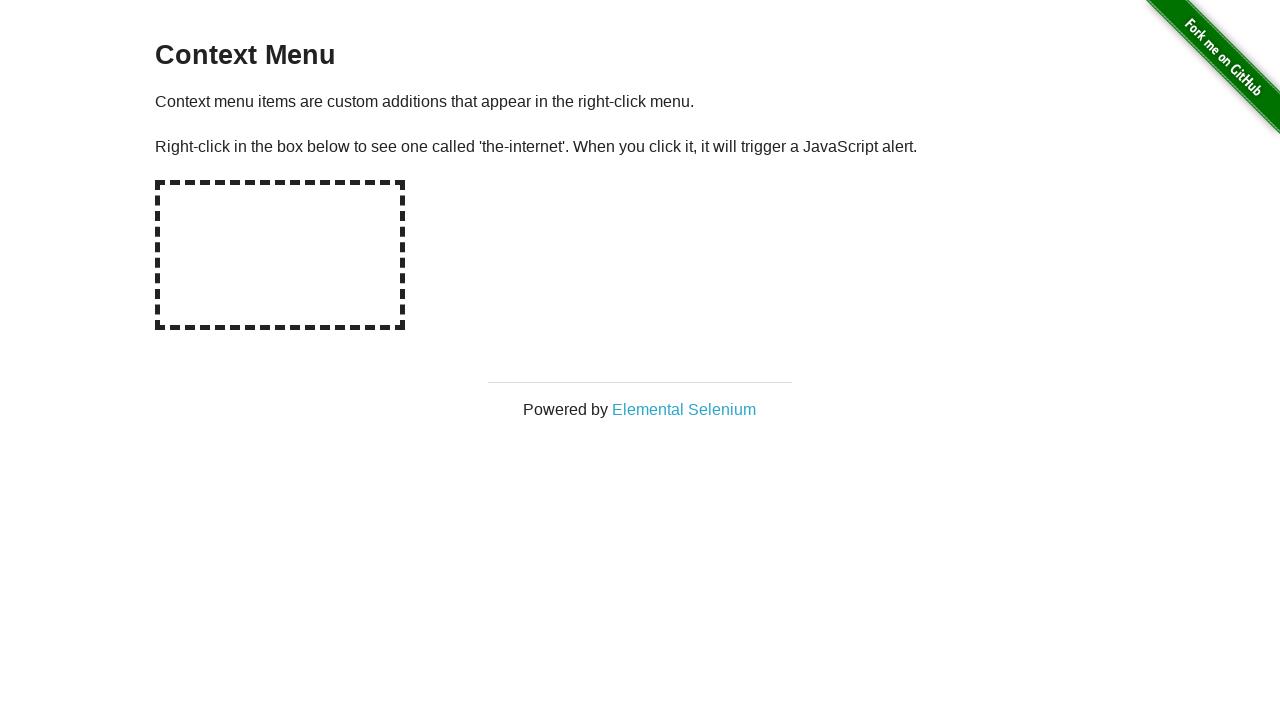

Right-clicked on hot spot area at (280, 255) on #hot-spot
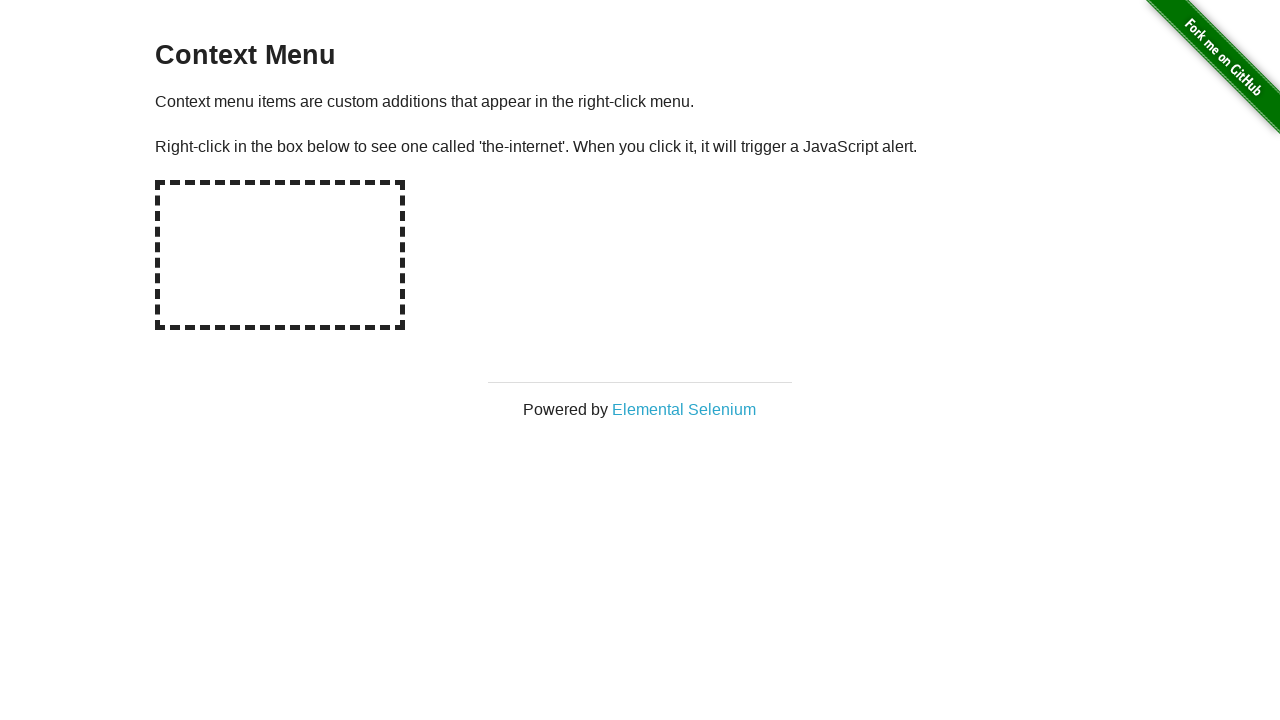

Set up dialog handler to accept alerts
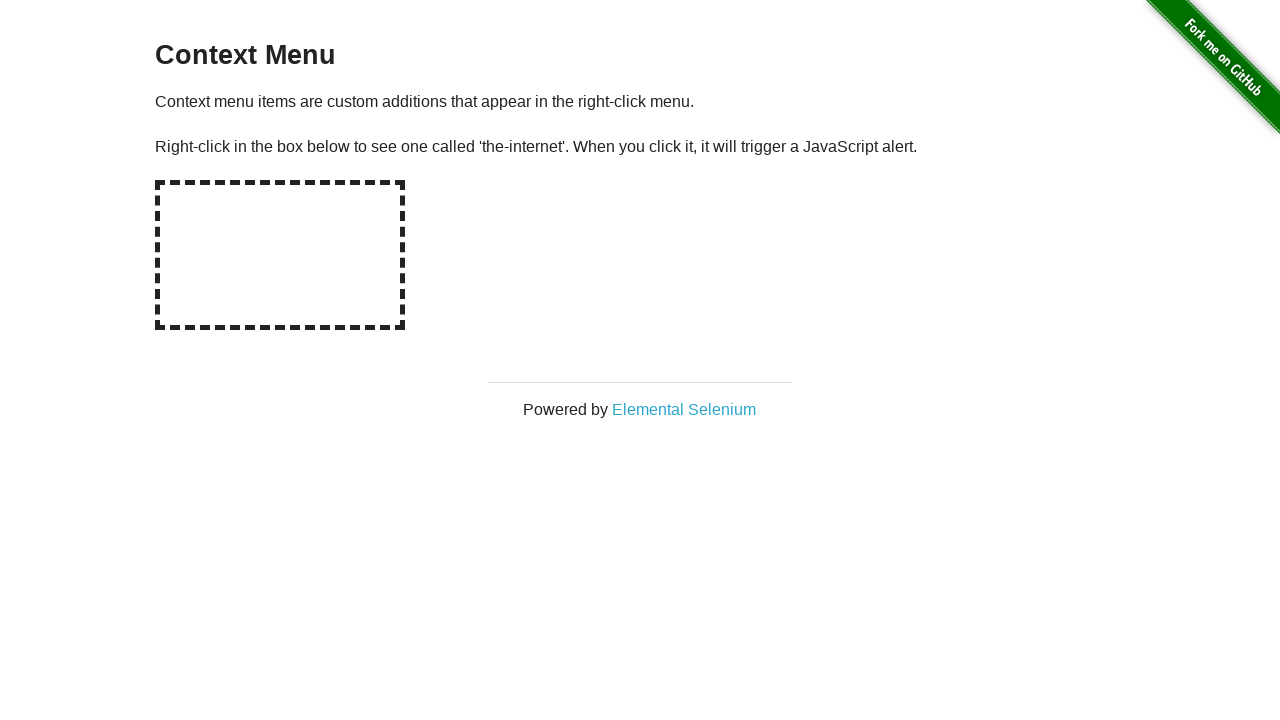

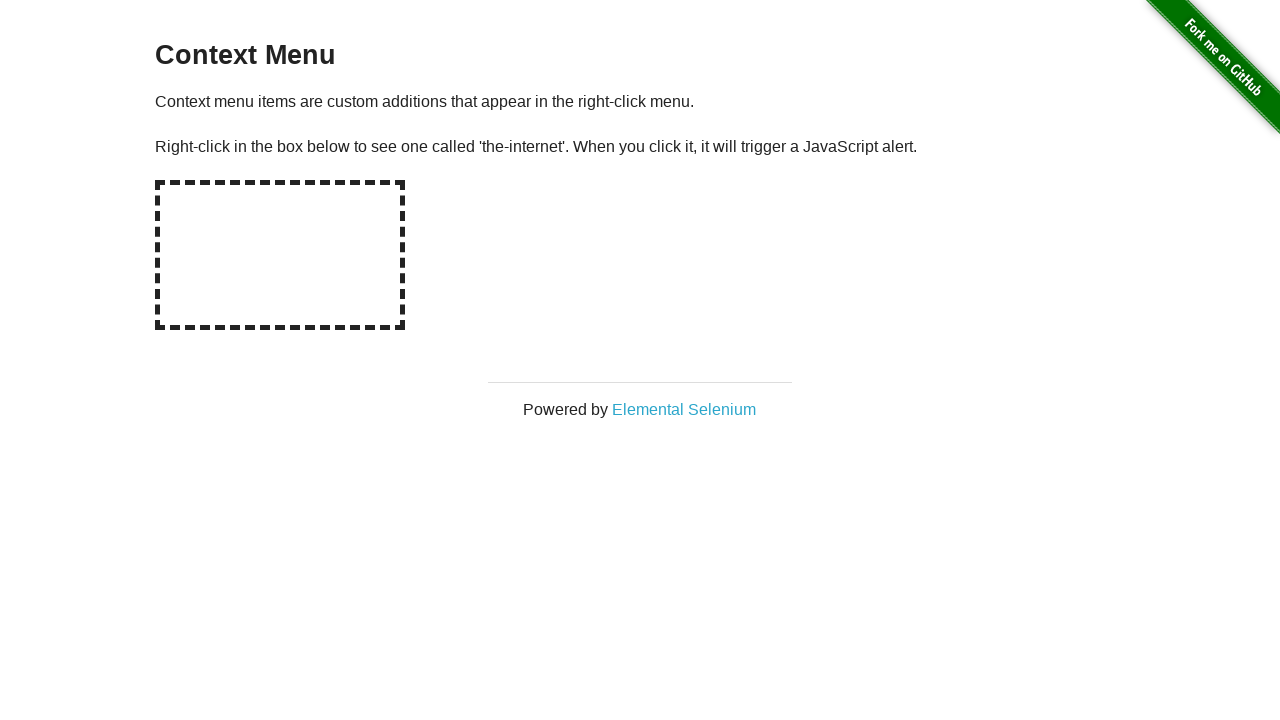